Navigates to a Brazilian government fiscal documents page, scrolls down 500 pixels, and clicks on a specific link in a list element.

Starting URL: https://goias.gov.br/economia/documentos-fiscais/

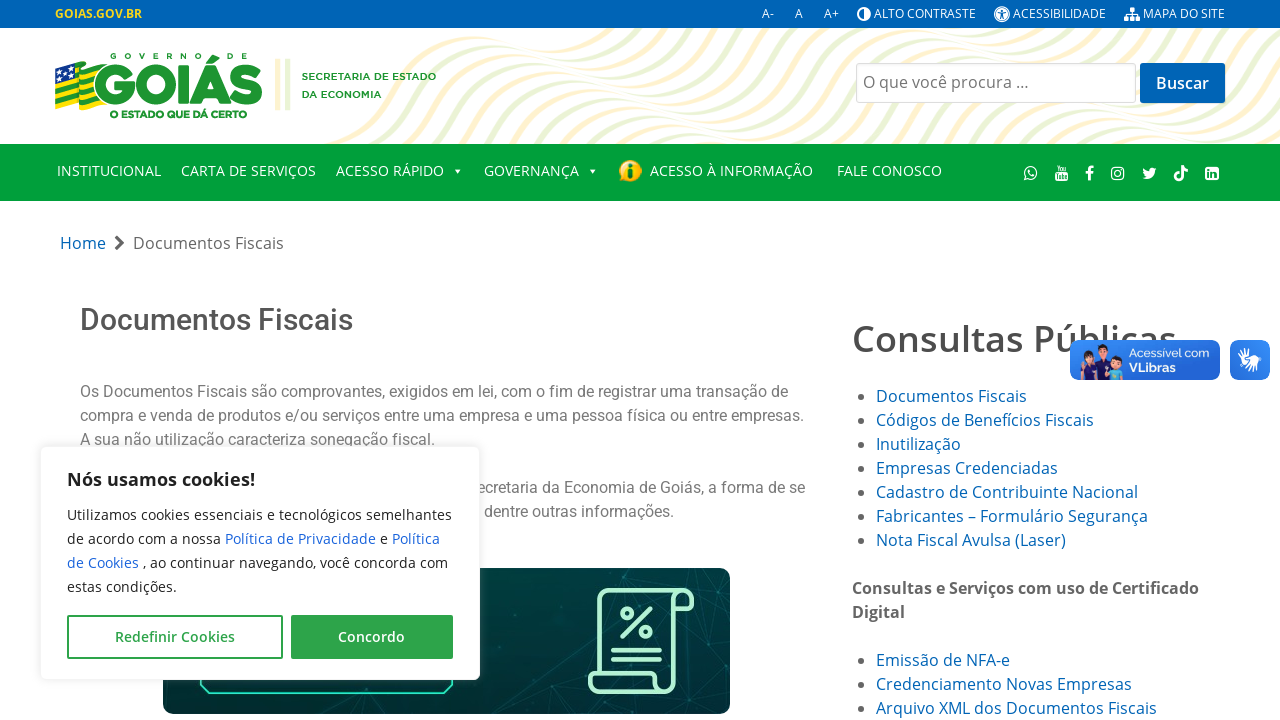

Navigated to Brazilian government fiscal documents page
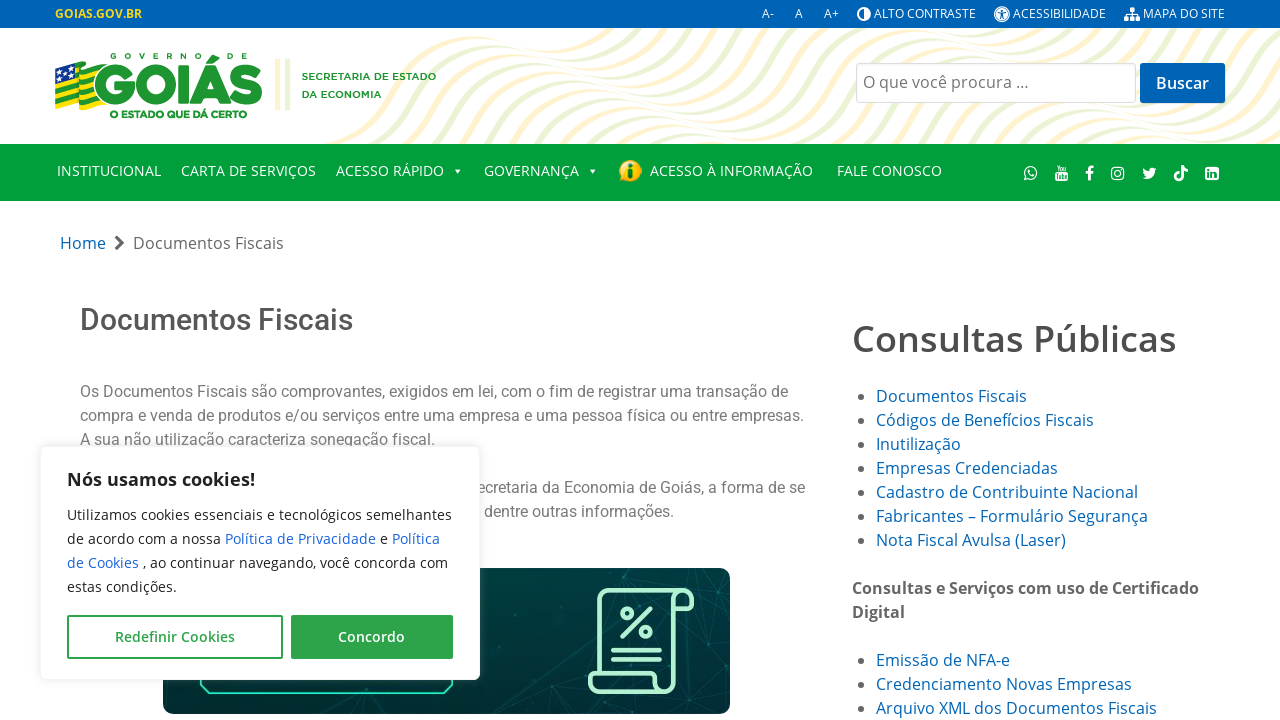

Scrolled down 500 pixels on the page
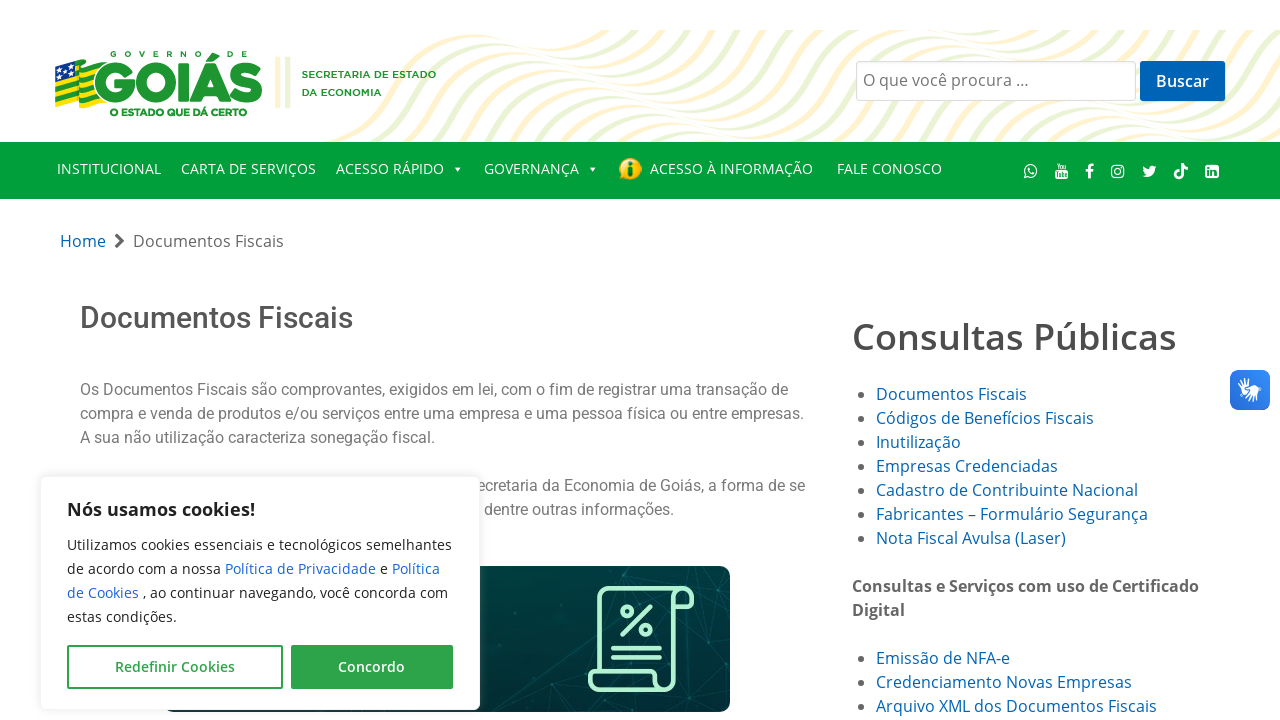

Target element became visible
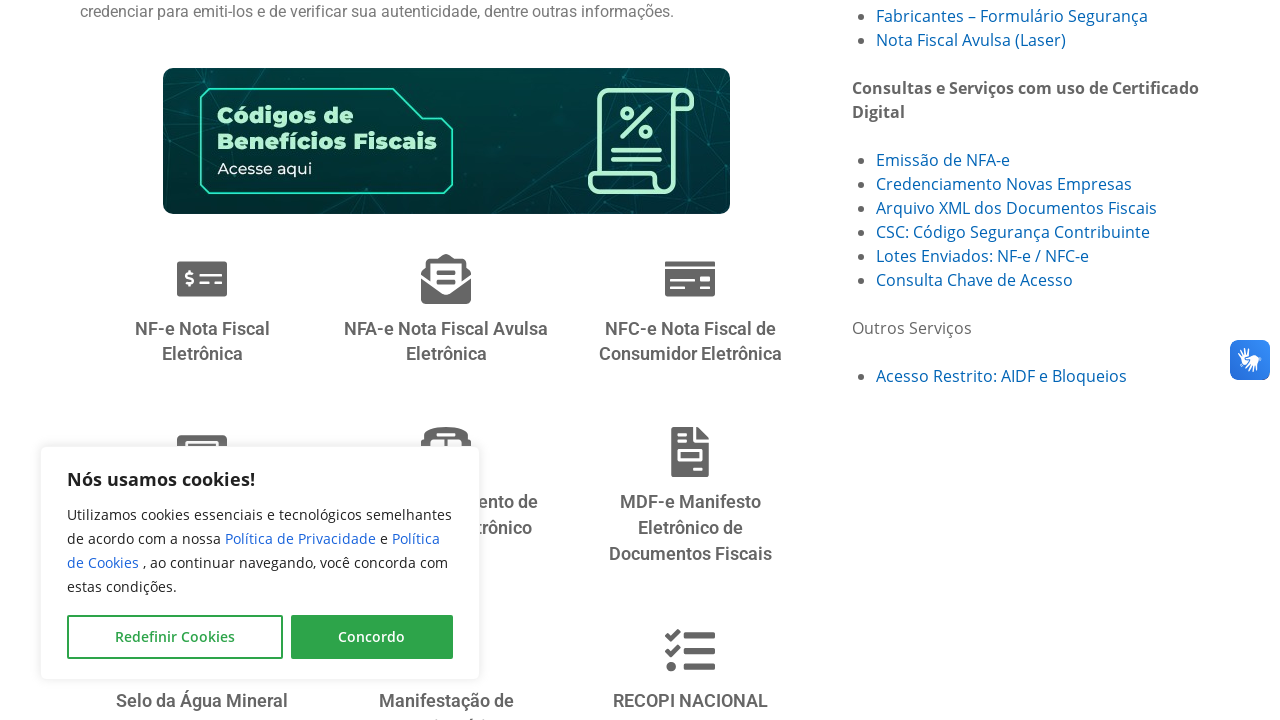

Clicked on the third list item link at (1017, 208) on .g-title+ .nomargintop li:nth-child(3) a
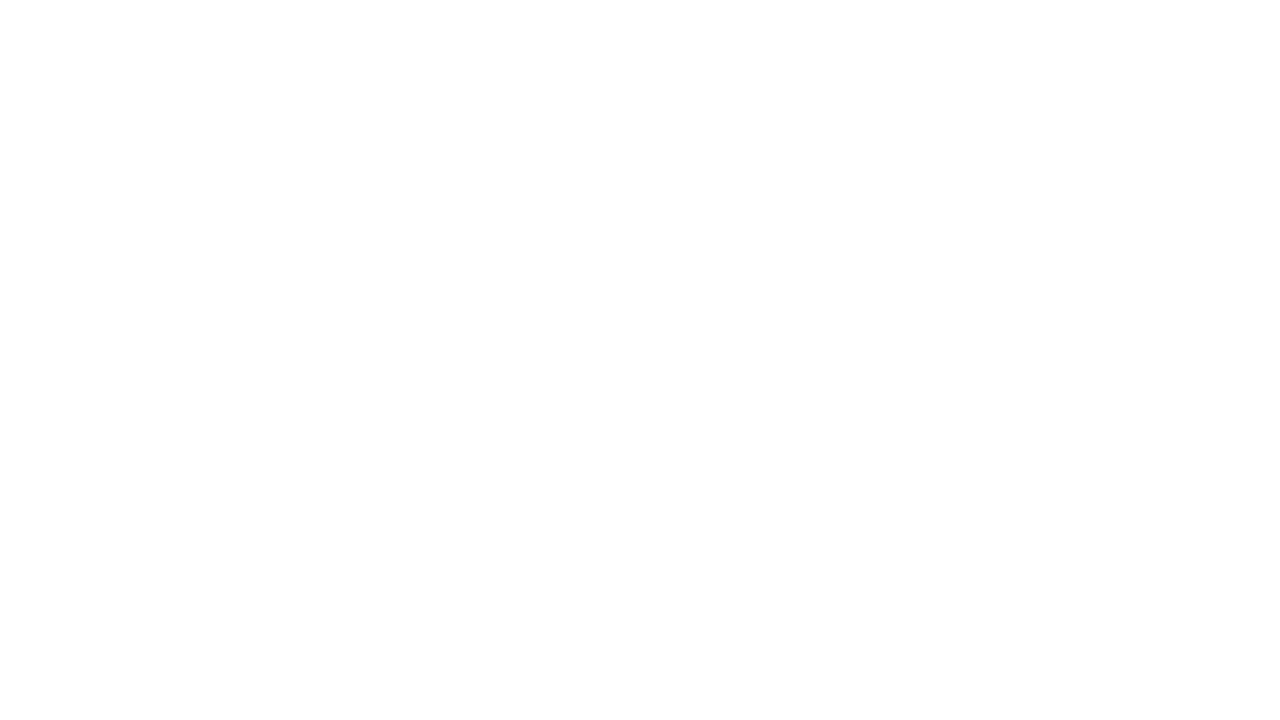

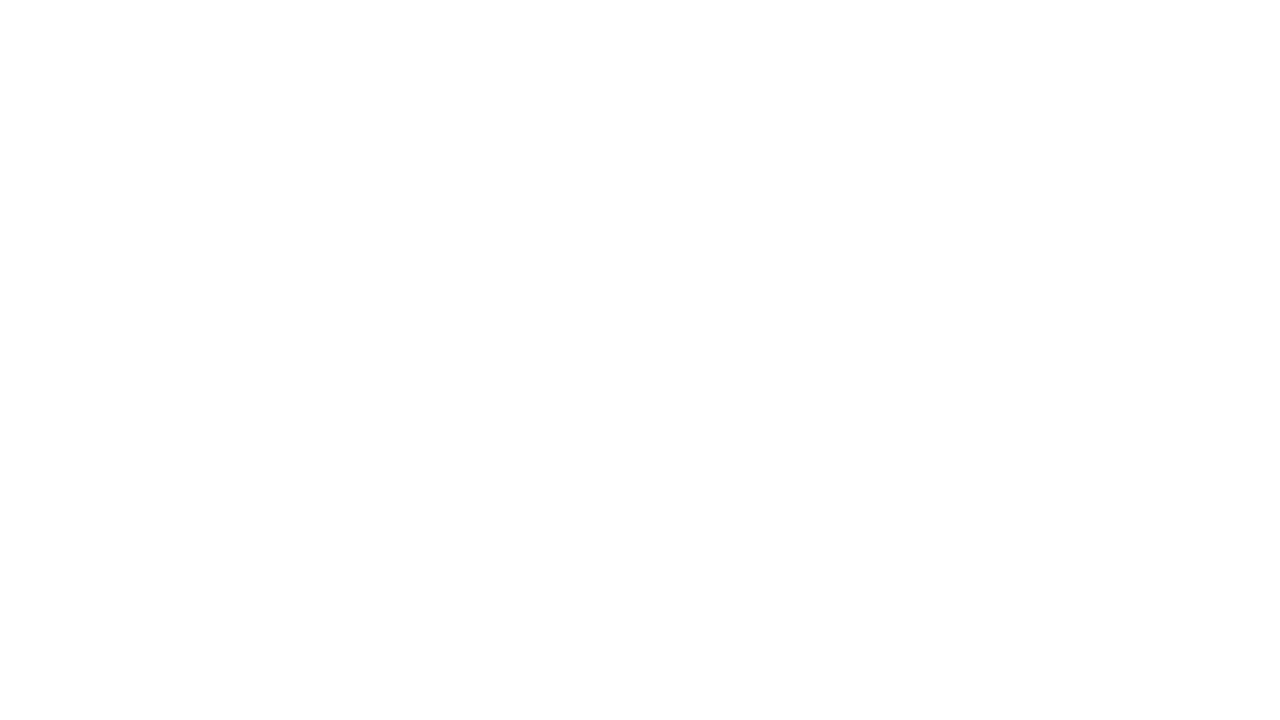